Tests adding a positive/supporting argument by hovering over the main resolution, clicking the thumbs up button, filling in the argument text, and submitting it

Starting URL: https://frezgi.com/

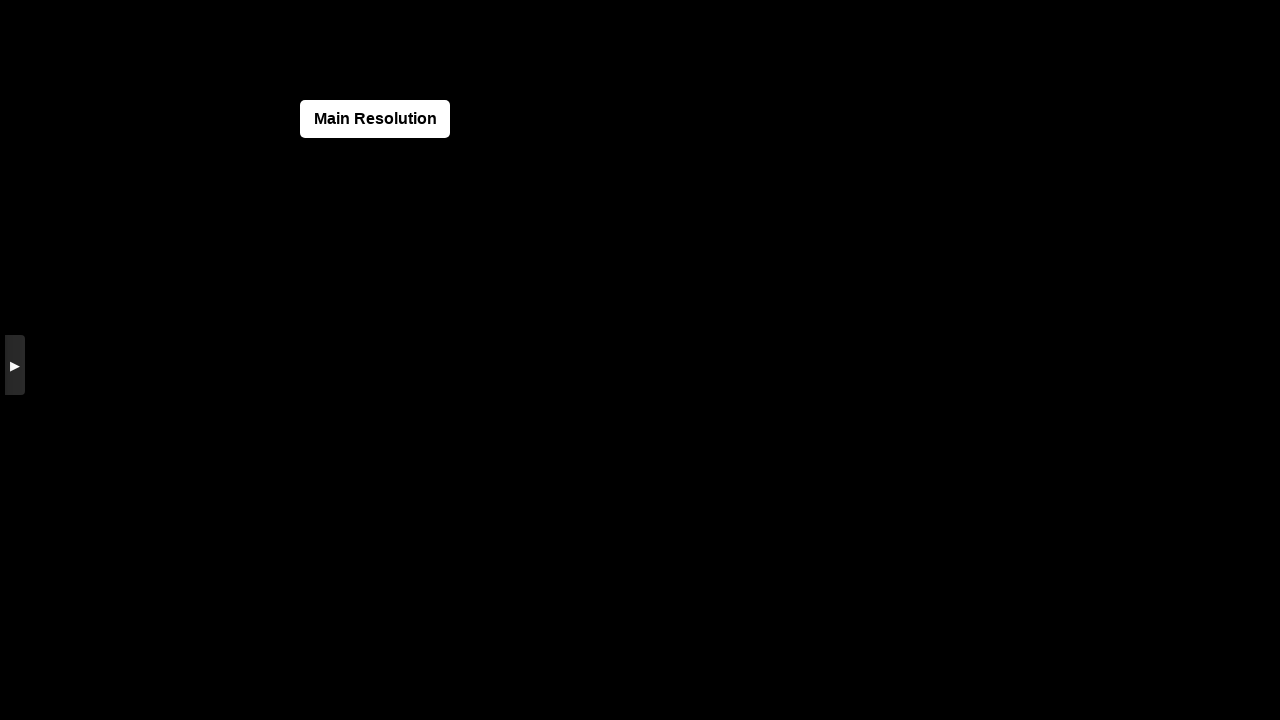

Hovered over the Main Resolution element at (375, 119) on internal:text="Main Resolution"i
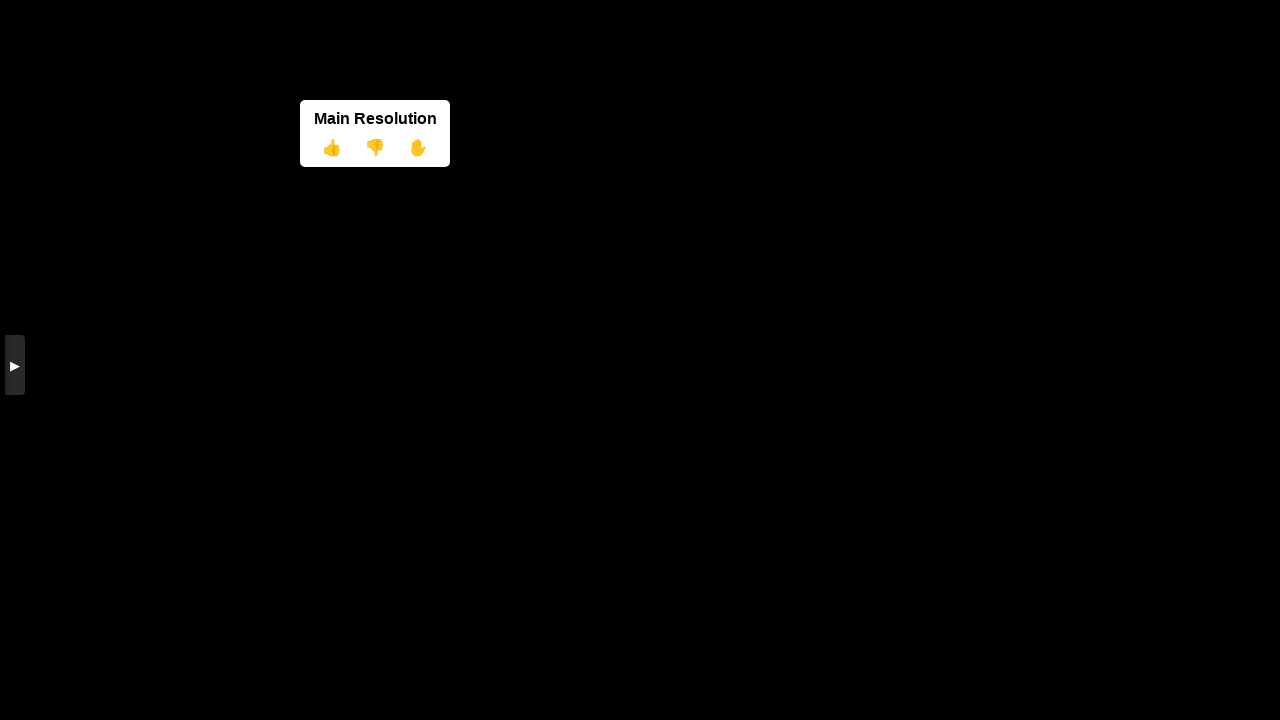

Clicked the thumbs up button to add a positive argument at (332, 148) on internal:text="\ud83d\udc4d"i
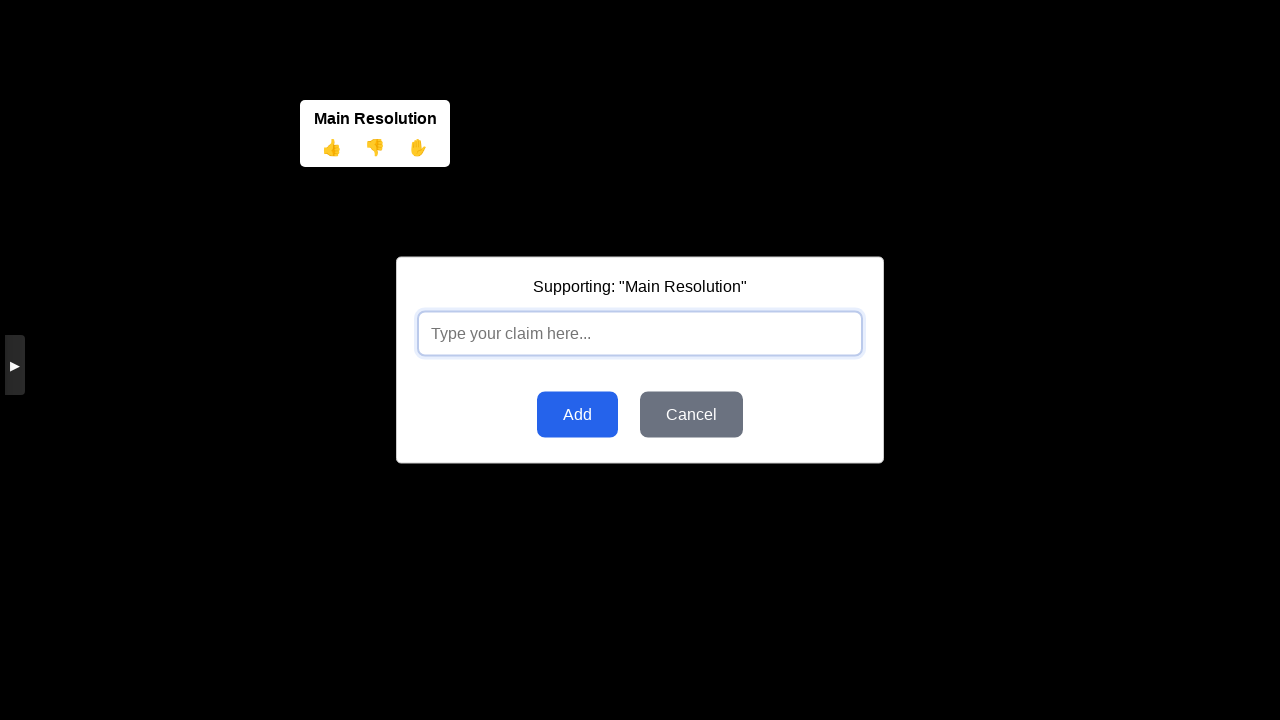

Filled in supporting argument text: 'This is a really good point, couldn't agree more' on internal:role=textbox[name="Supporting: \"Main Resolution\""i]
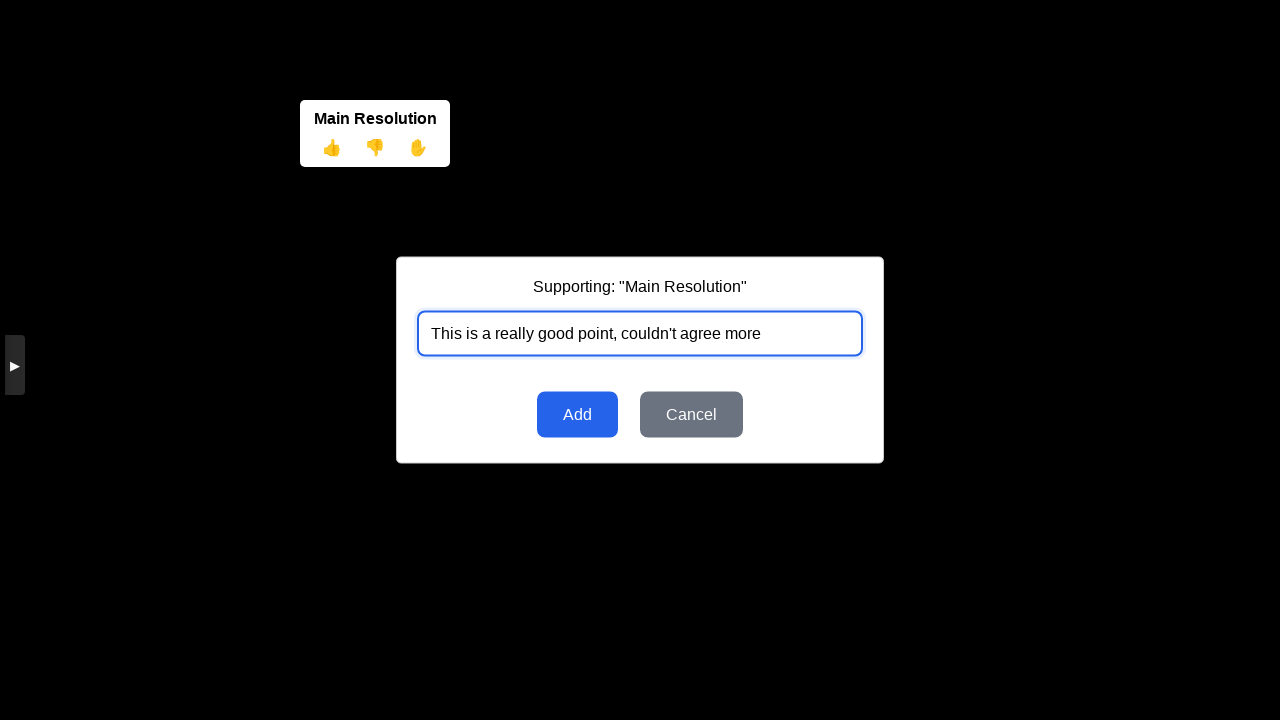

Pressed Enter to submit the positive argument on internal:role=textbox[name="Supporting: \"Main Resolution\""i]
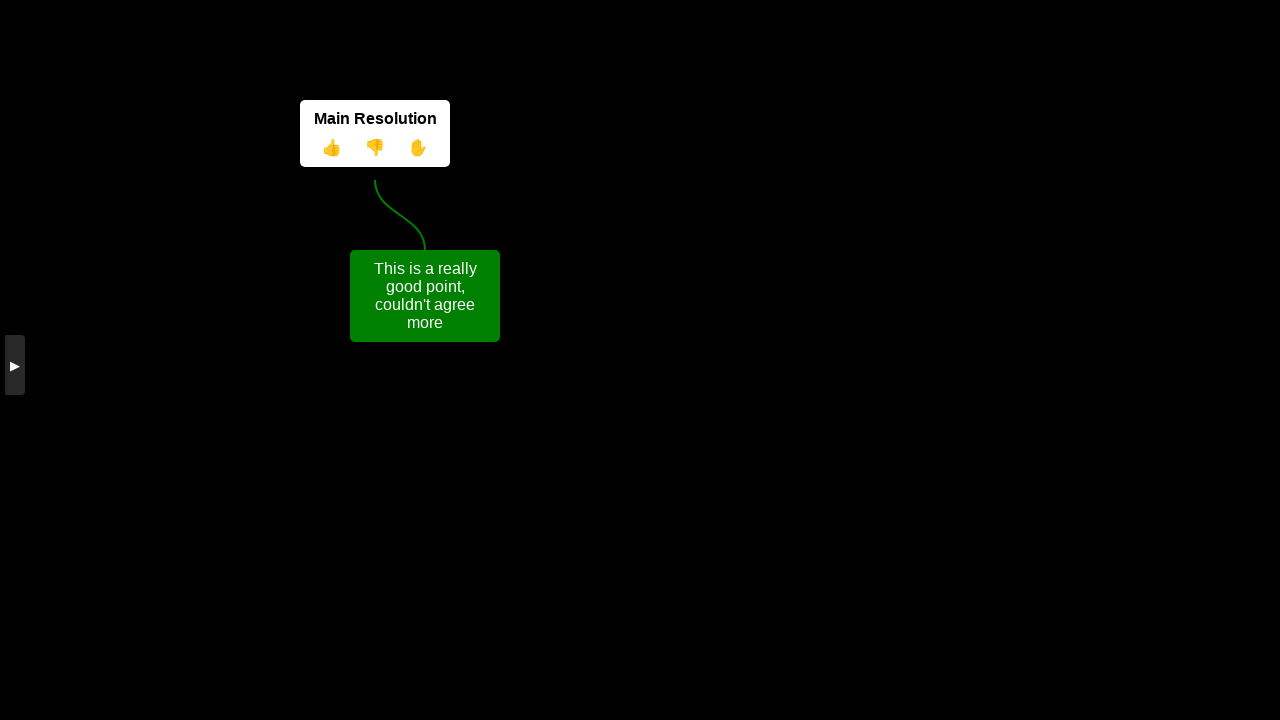

Verified that the positive argument was successfully added and is now visible
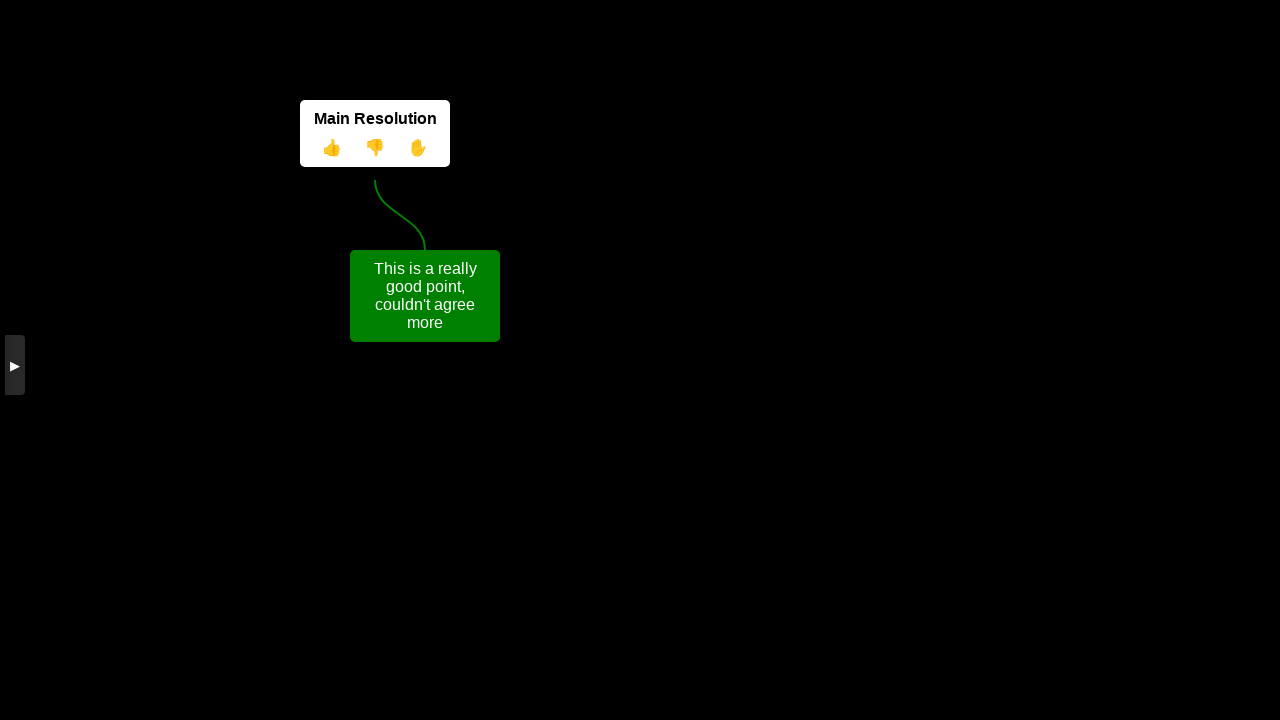

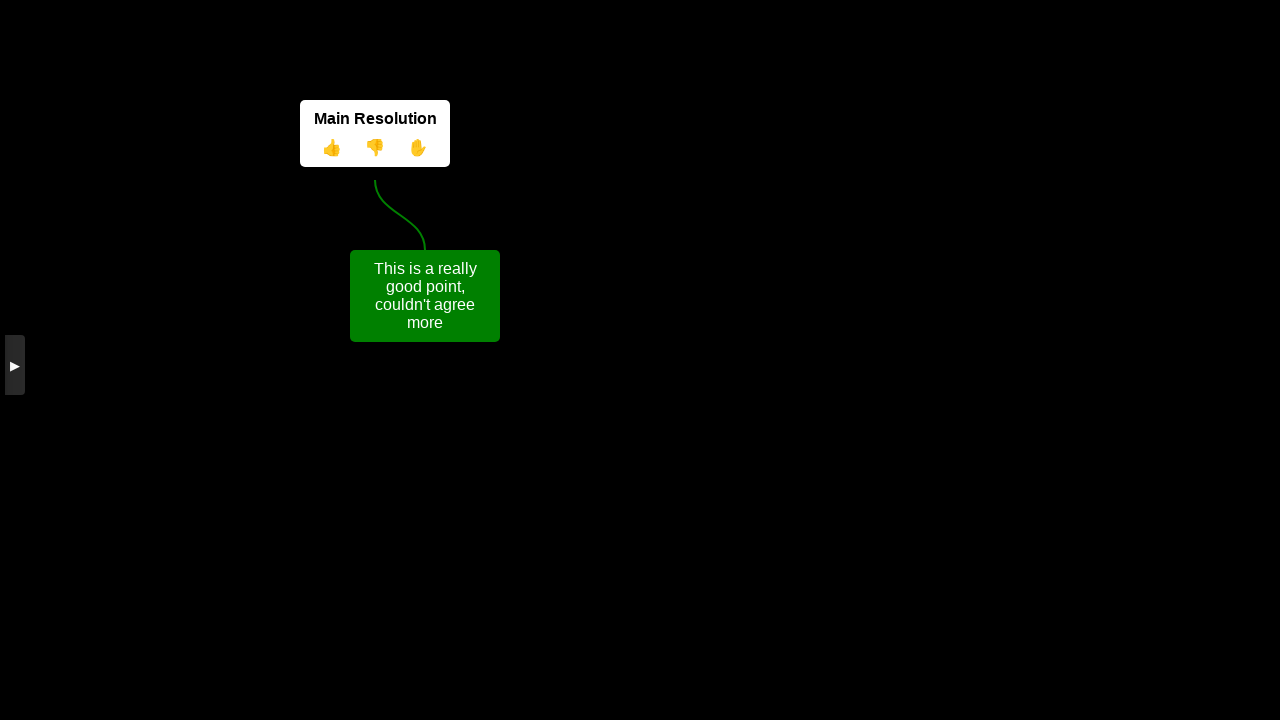